Loads the page and monitors for JavaScript errors, expecting none to occur.

Starting URL: https://local.dev.rafflewinnerpicker.com

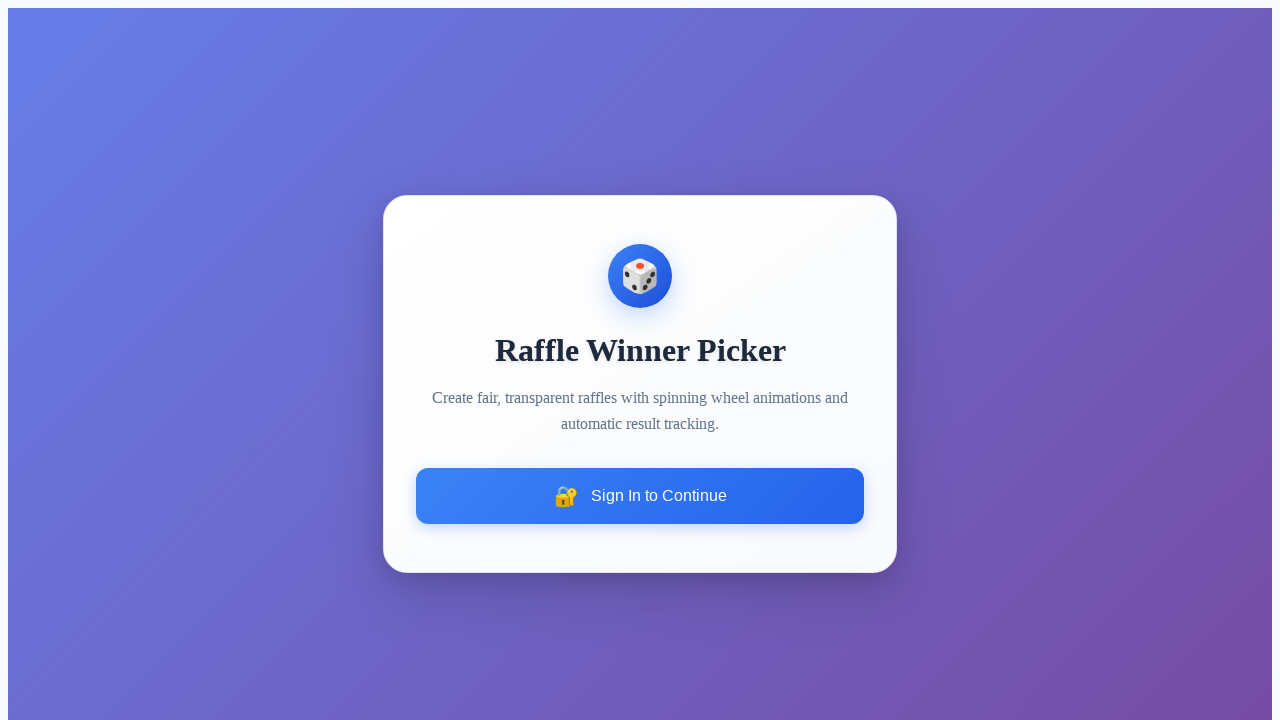

Set up JavaScript error handler
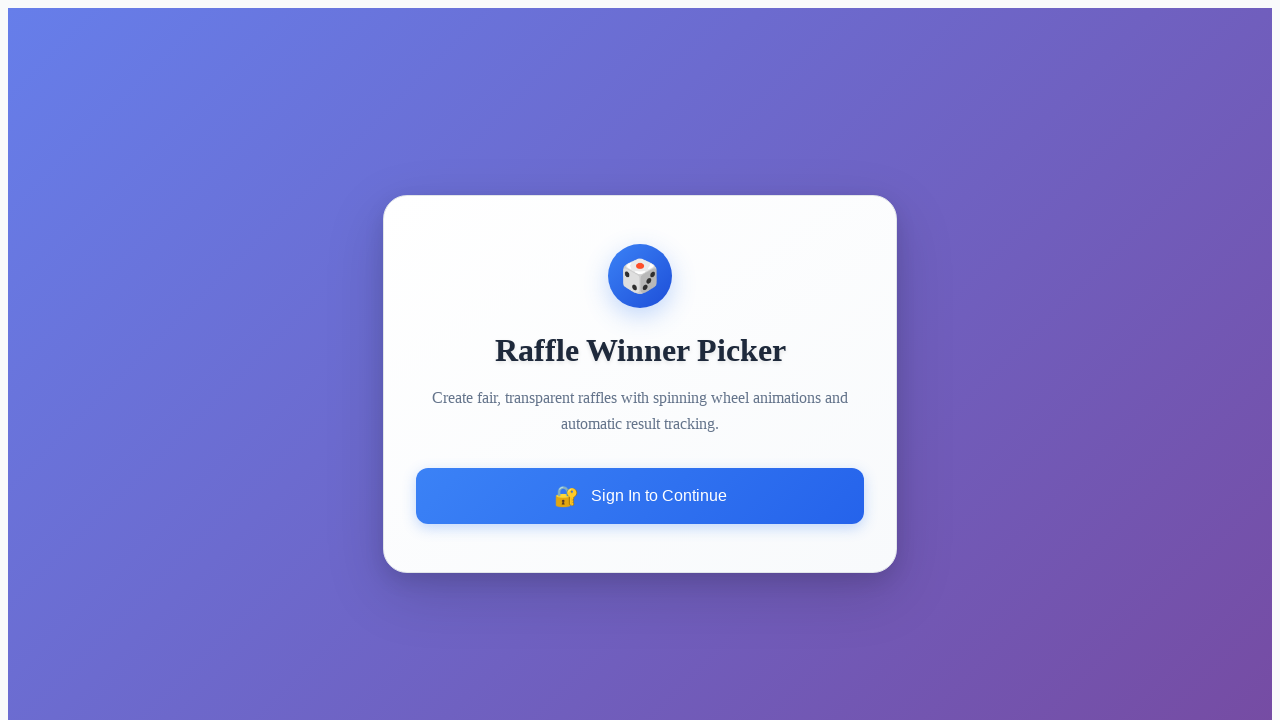

Reloaded page to capture any errors from fresh load
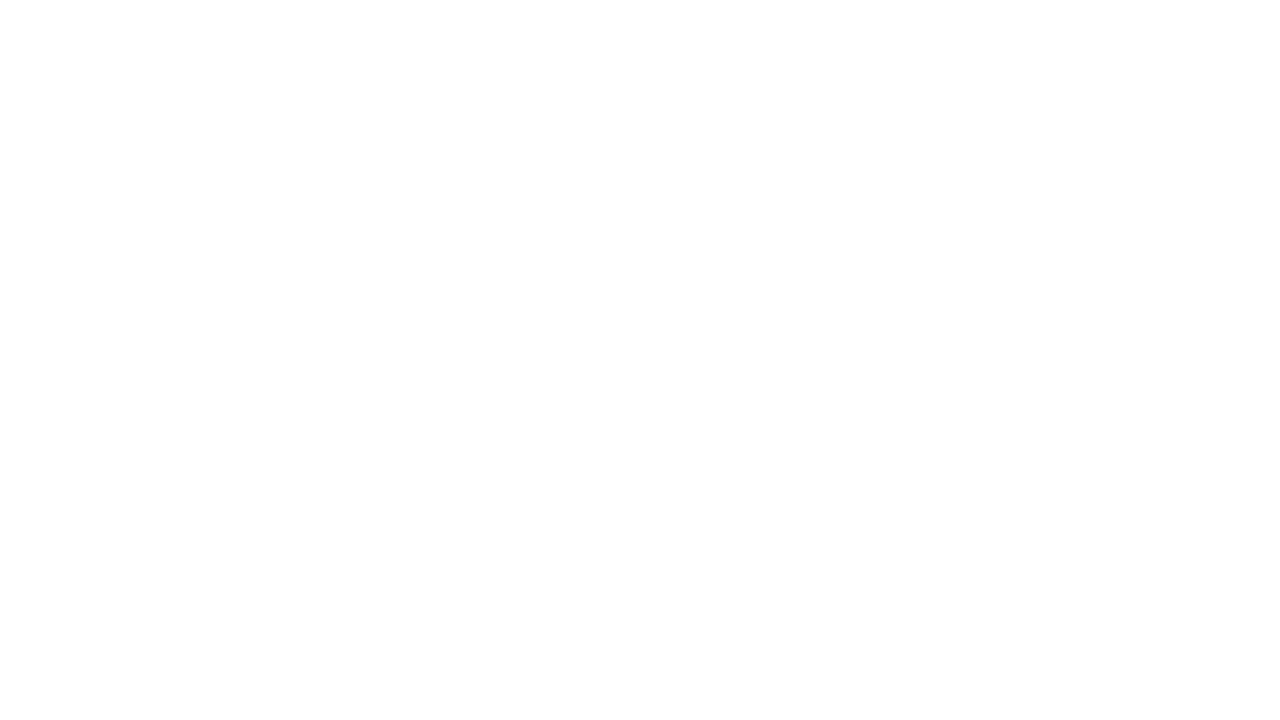

Waited for page to reach networkidle state
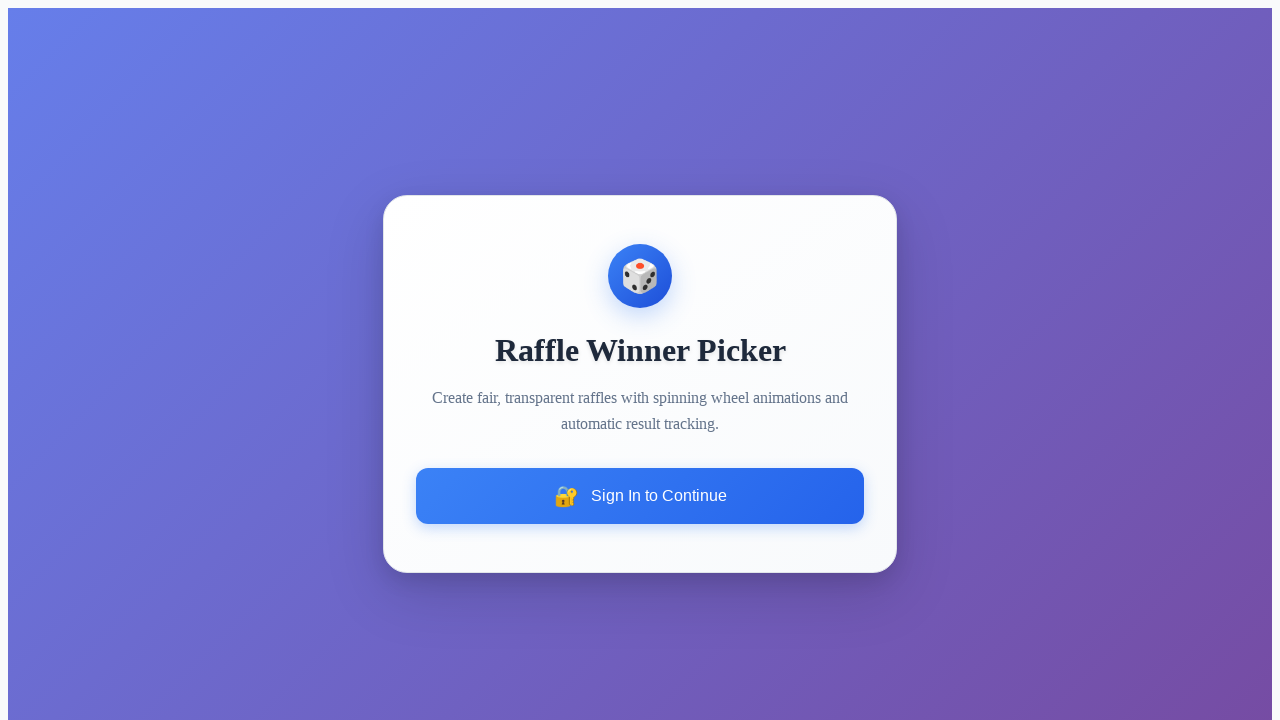

Verified no JavaScript errors occurred
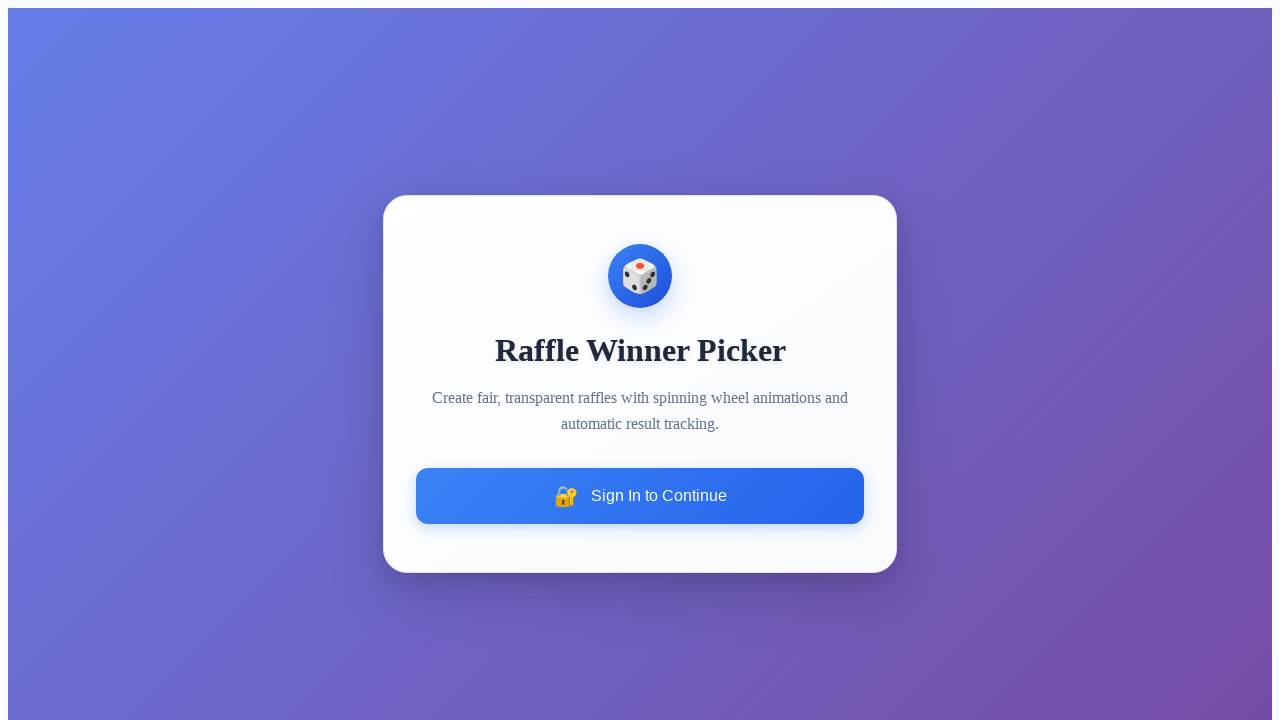

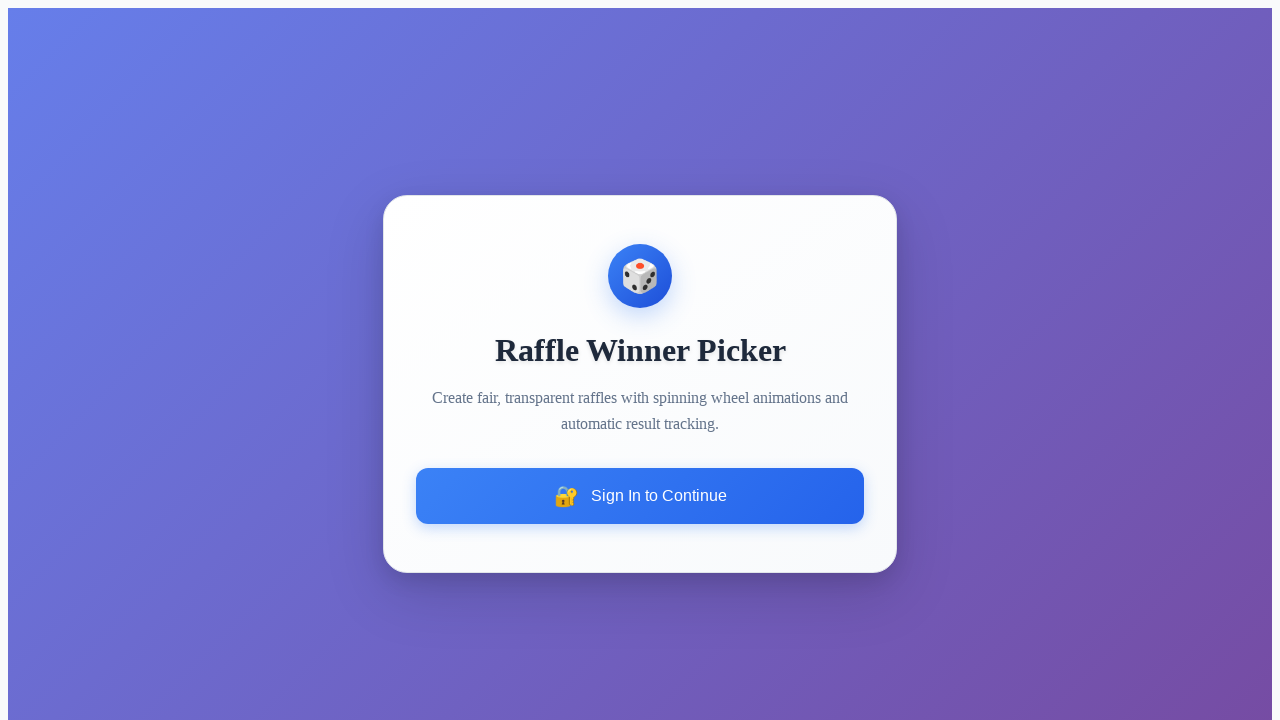